Tests multi-select dropdown functionality by selecting multiple color options (red and blue) and verifying the selection

Starting URL: https://testautomationpractice.blogspot.com/

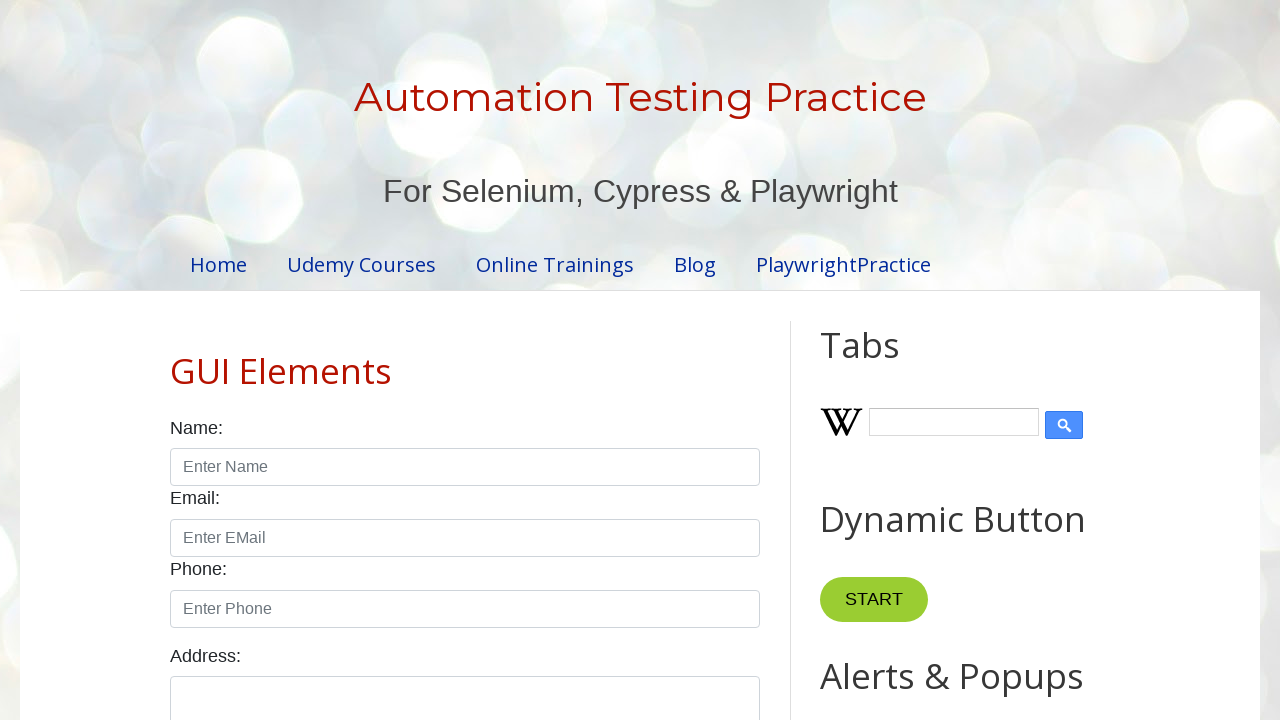

Waited for page to fully load (networkidle state)
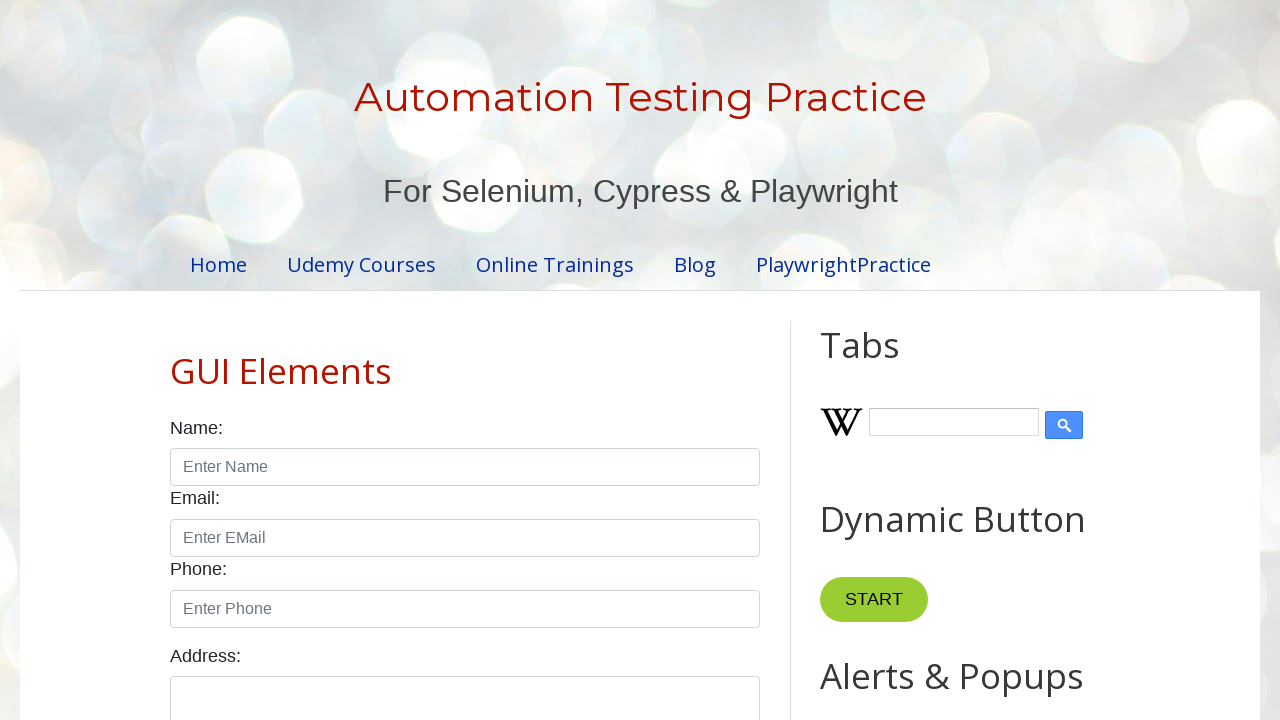

Located the multi-select dropdown for colors
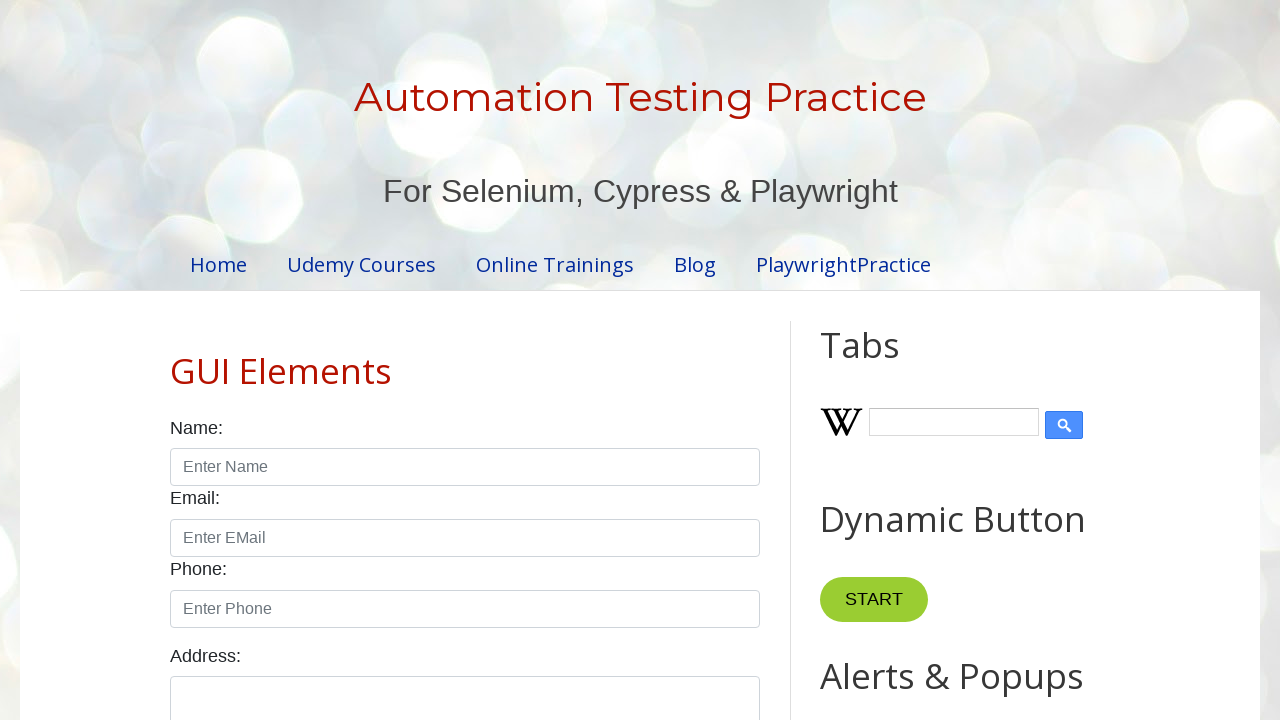

Selected multiple color options (red and blue) from dropdown on #colors
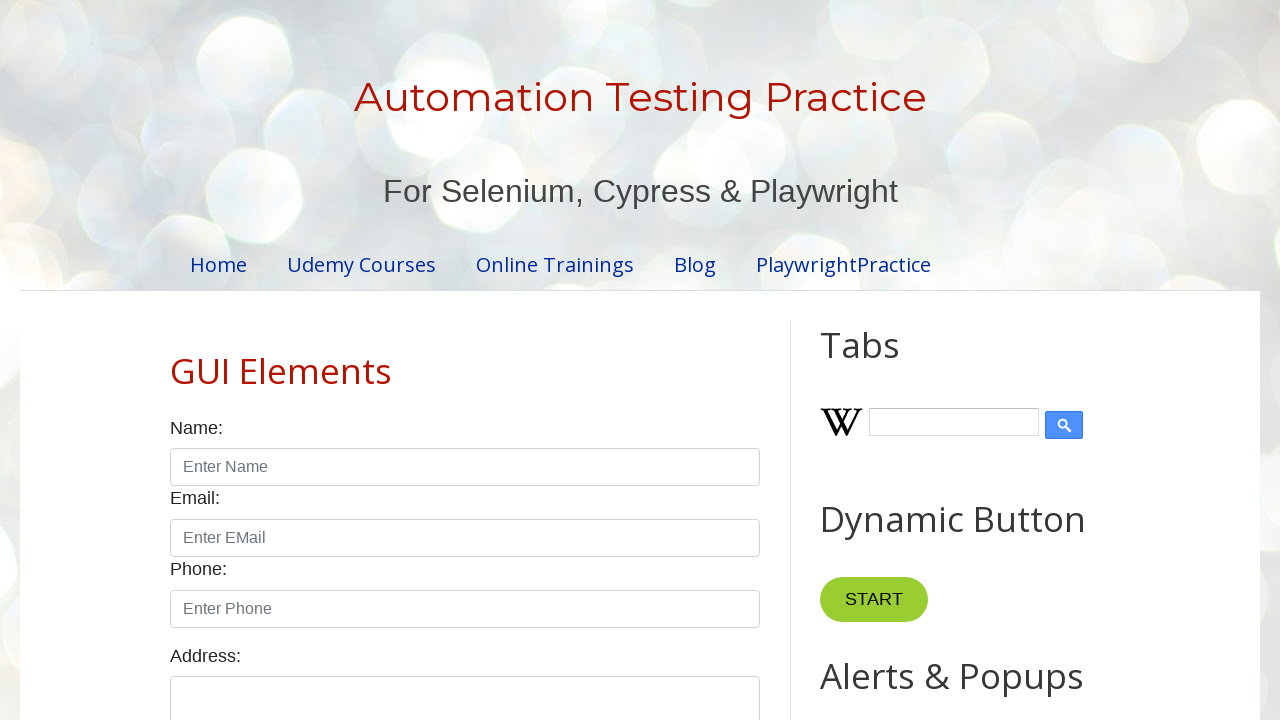

Scrolled dropdown into view if needed
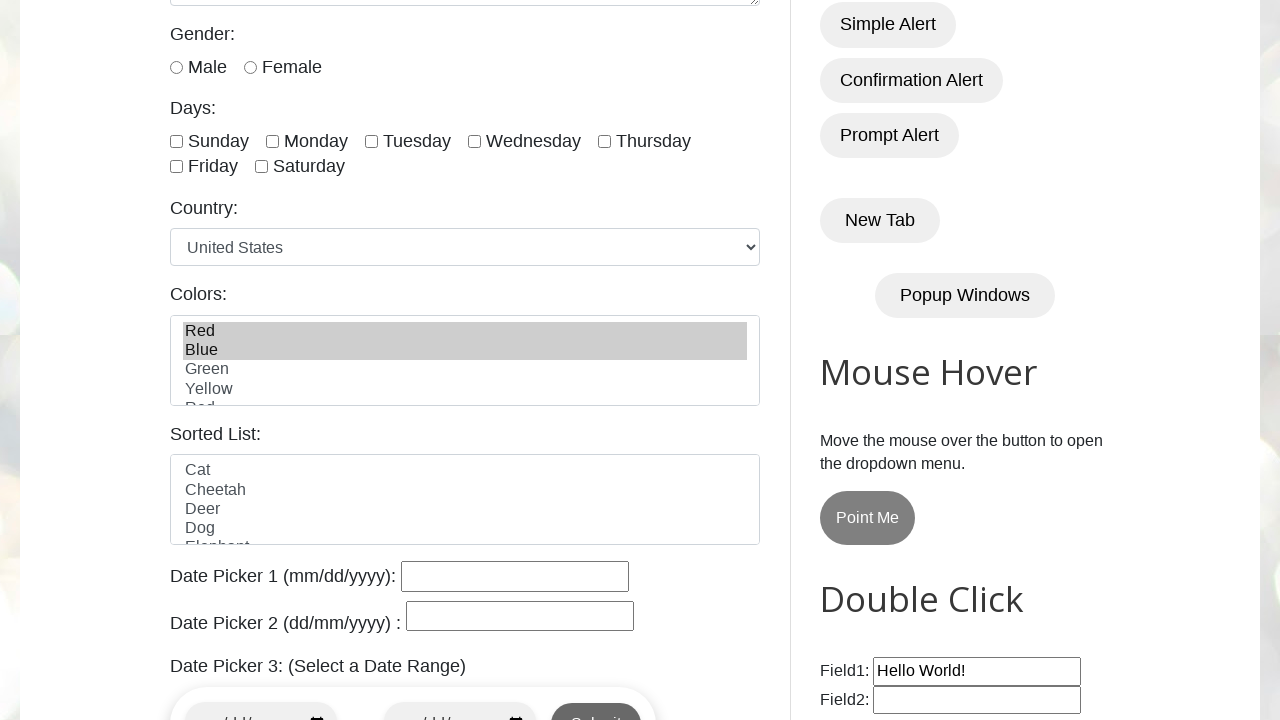

Evaluated selected option values from dropdown
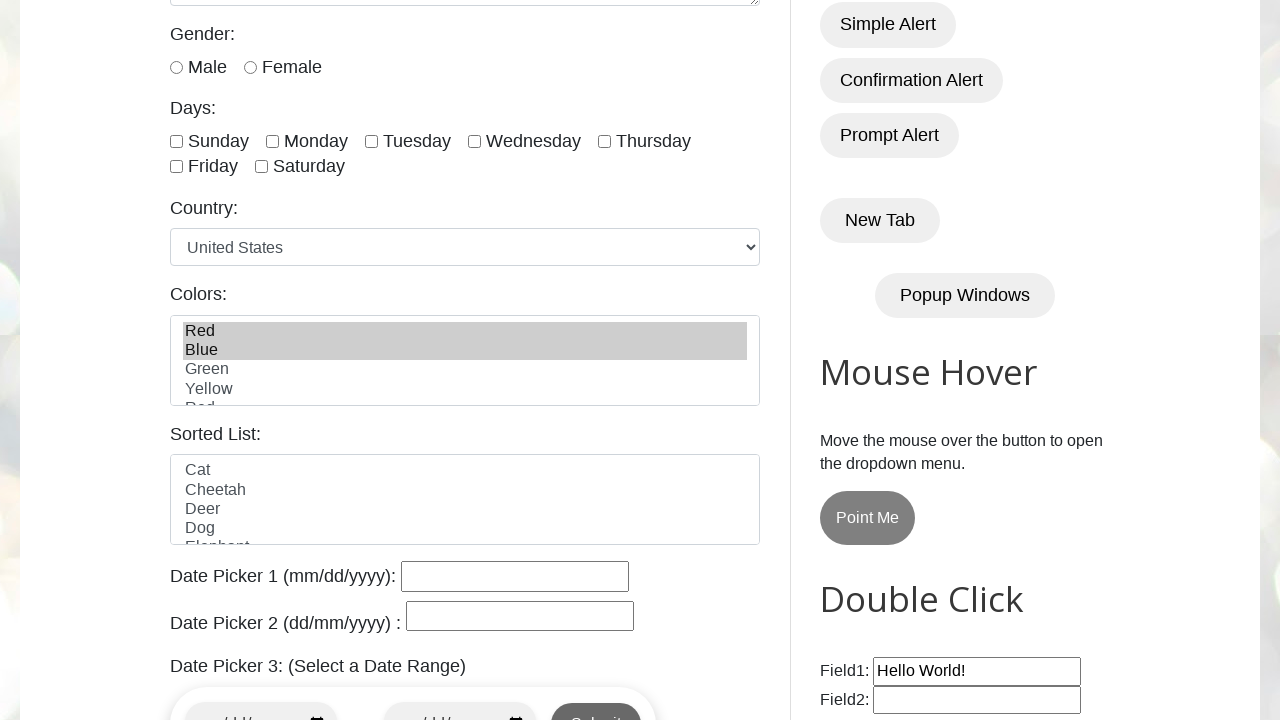

Verified that red and blue options are correctly selected
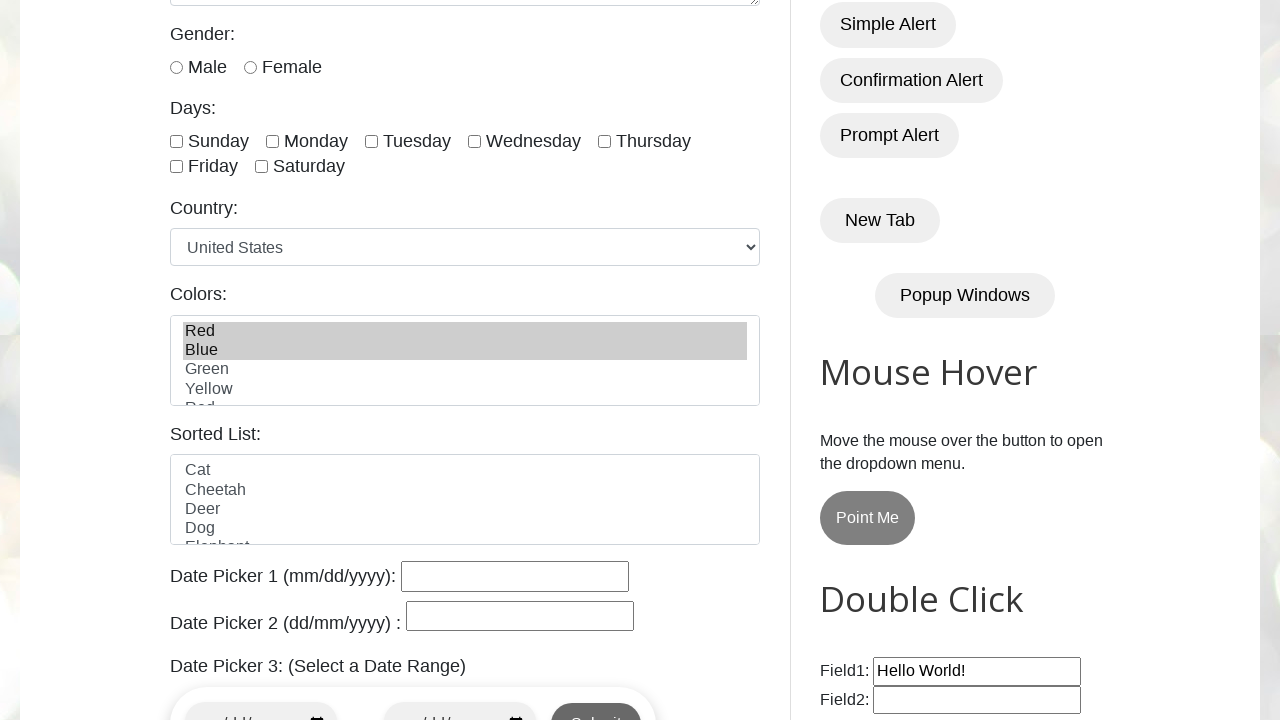

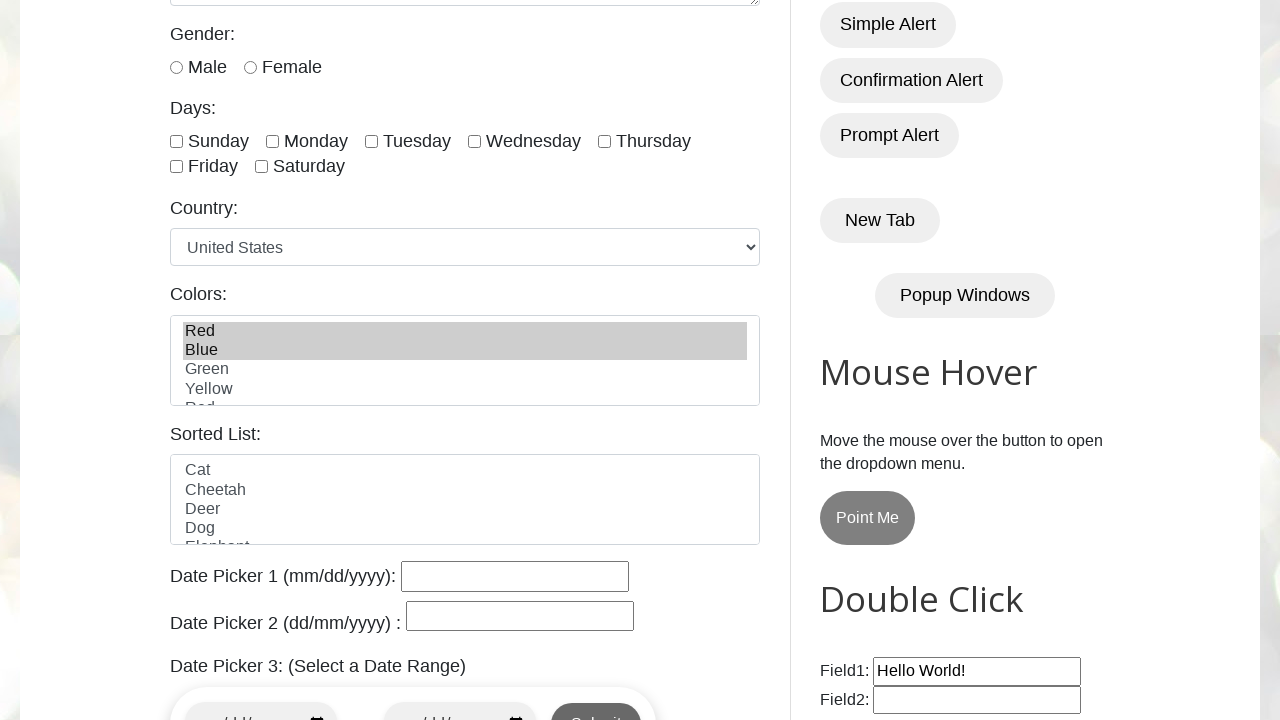